Tests checkbox functionality by selecting specific checkboxes based on their values (option-2, option-3 in first group, then clicking enable button, then selecting Checkbox-1 and Checkbox-4 in second group)

Starting URL: https://syntaxprojects.com/basic-checkbox-demo.php

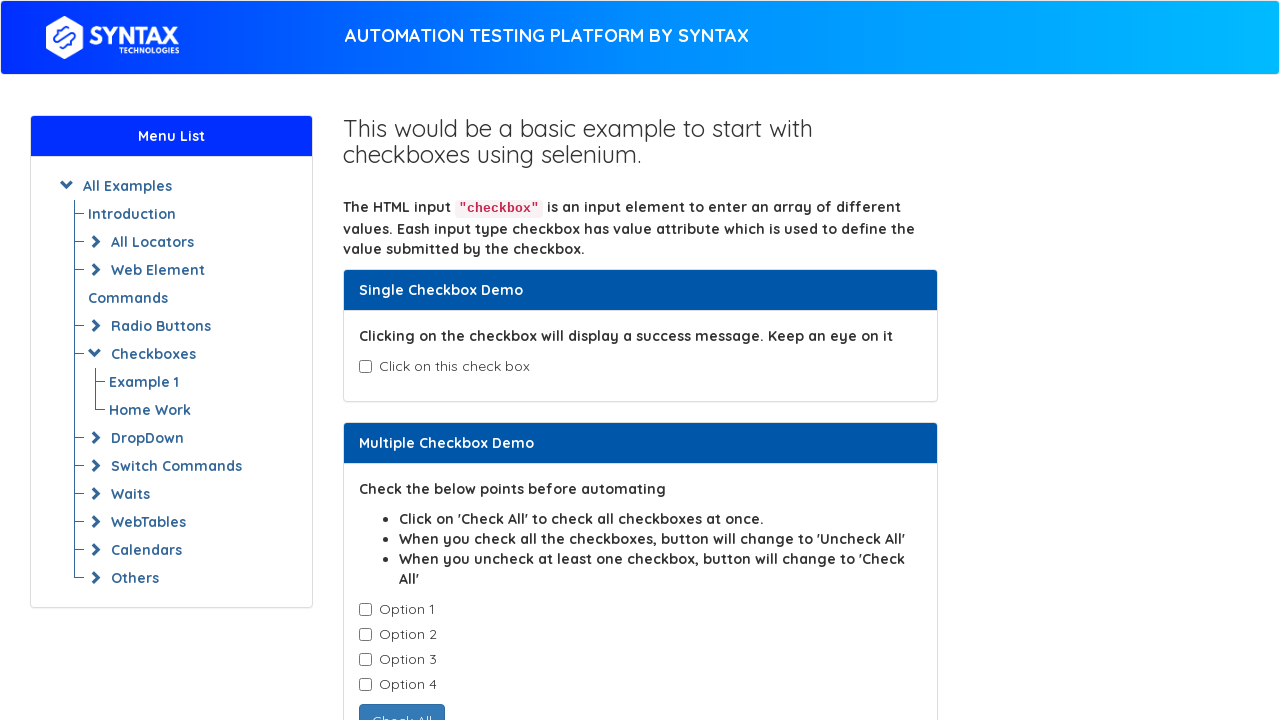

Navigated to checkbox demo page
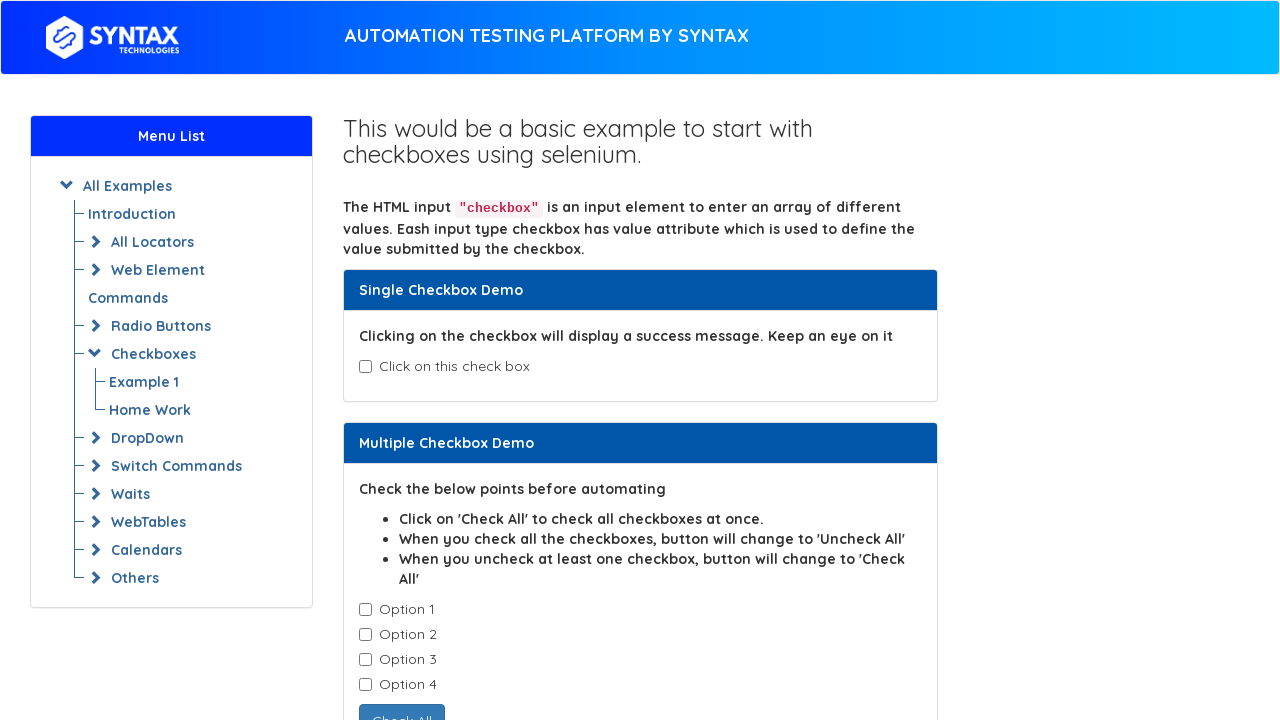

Located all checkboxes in first group (cb1-element class)
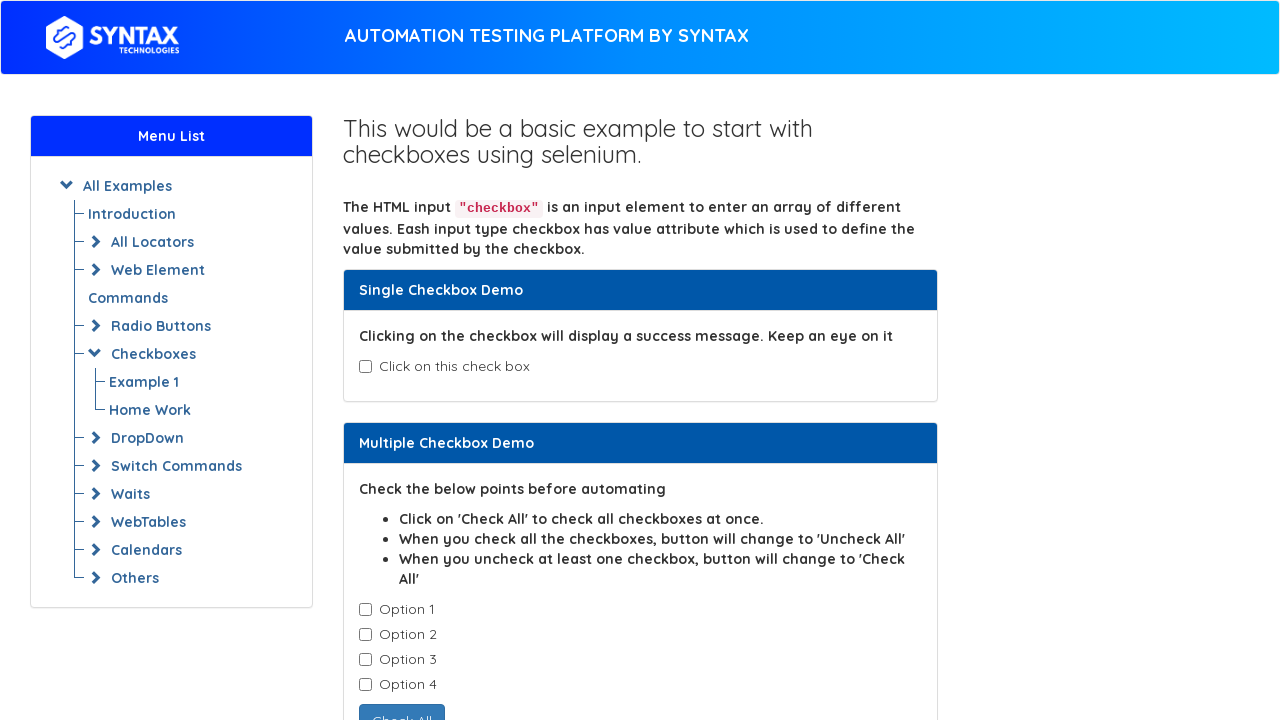

Retrieved checkbox value: Option-1
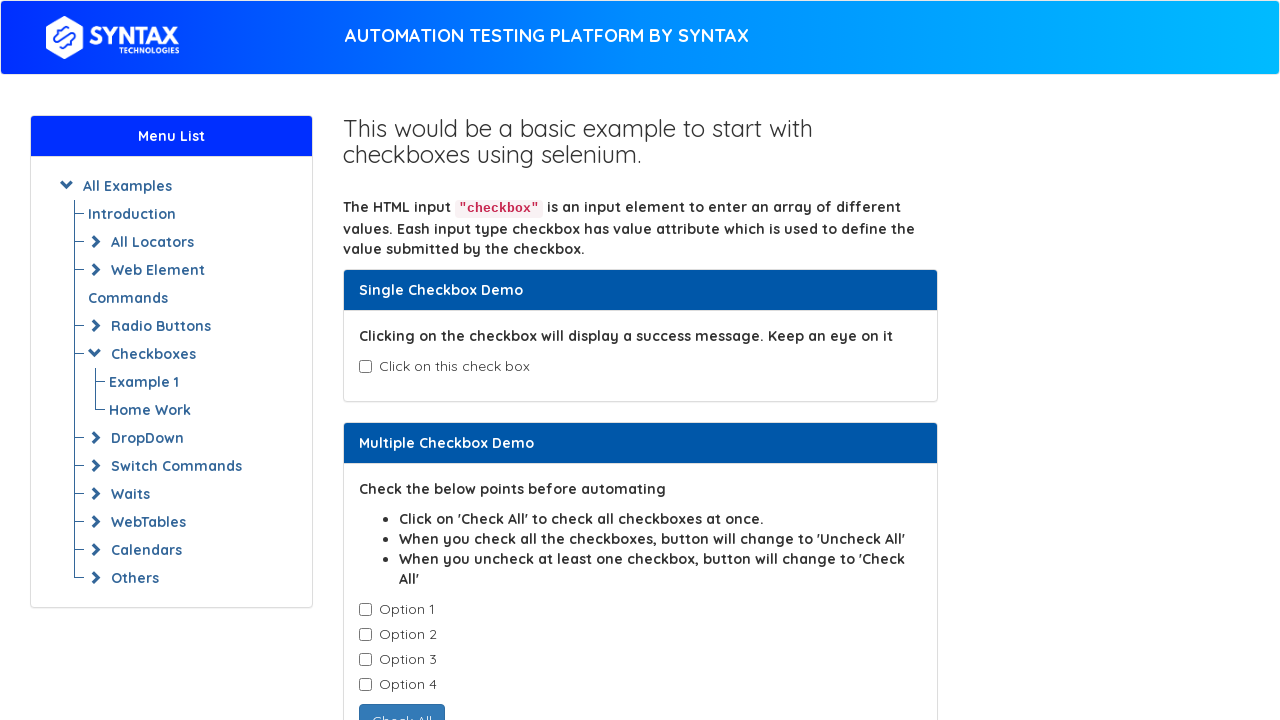

Retrieved checkbox value: Option-2
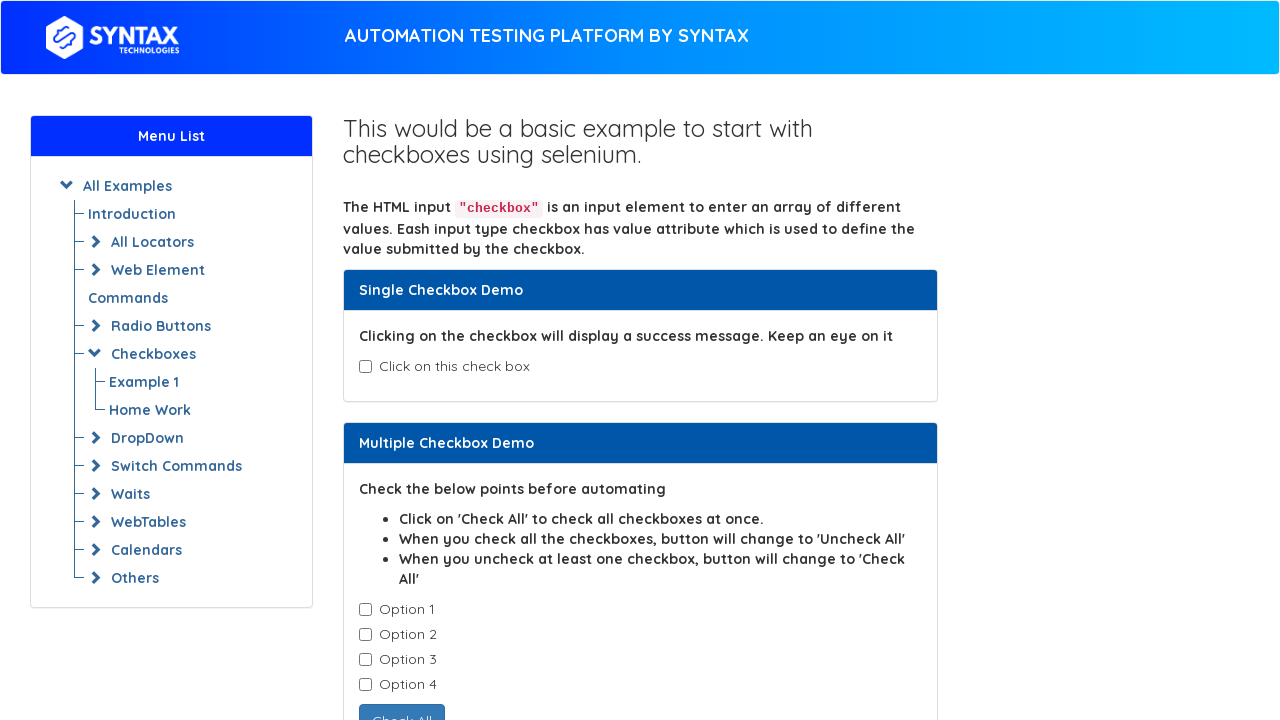

Clicked checkbox with value 'Option-2' at (365, 635) on xpath=//input[@class='cb1-element'] >> nth=1
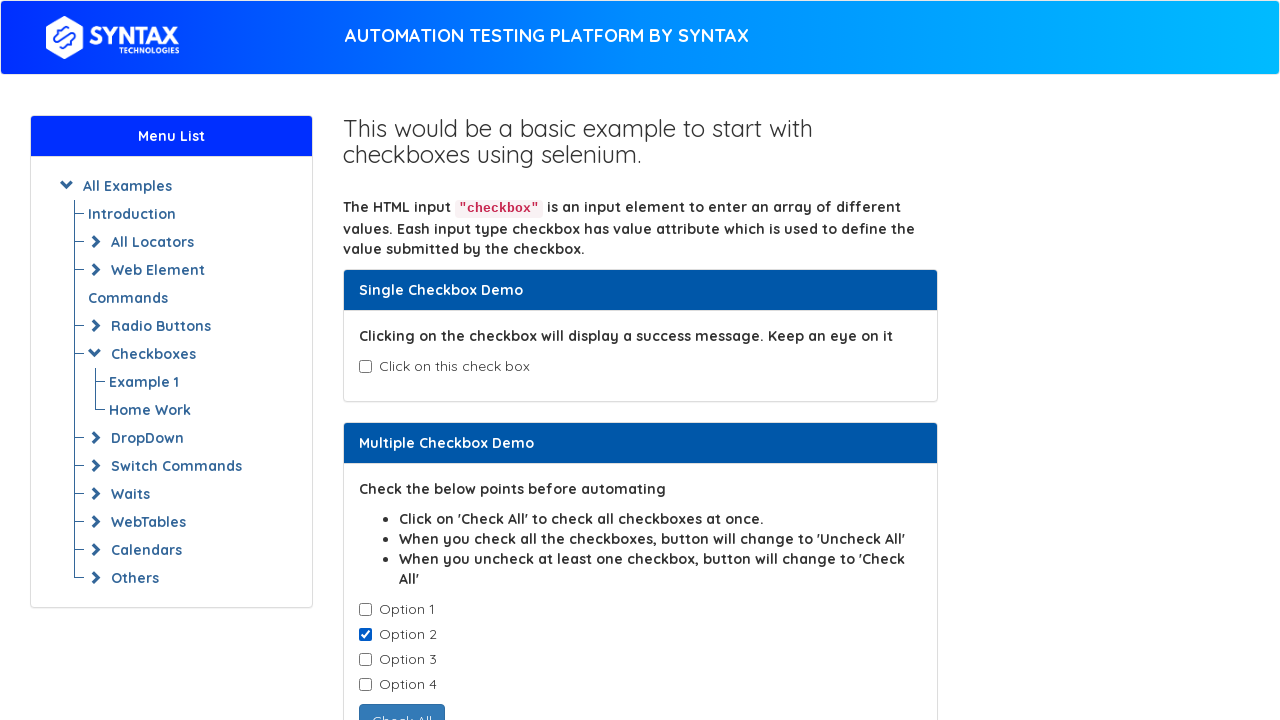

Retrieved checkbox value: Option-3
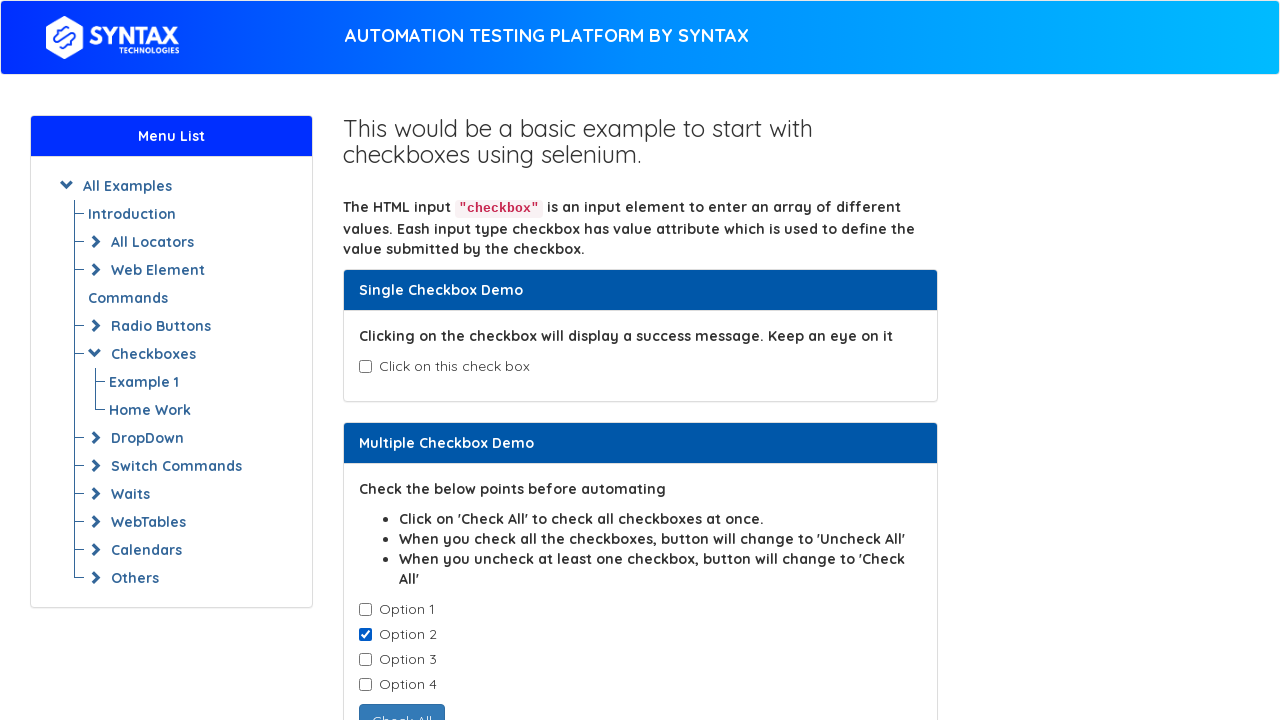

Clicked checkbox with value 'Option-3' at (365, 660) on xpath=//input[@class='cb1-element'] >> nth=2
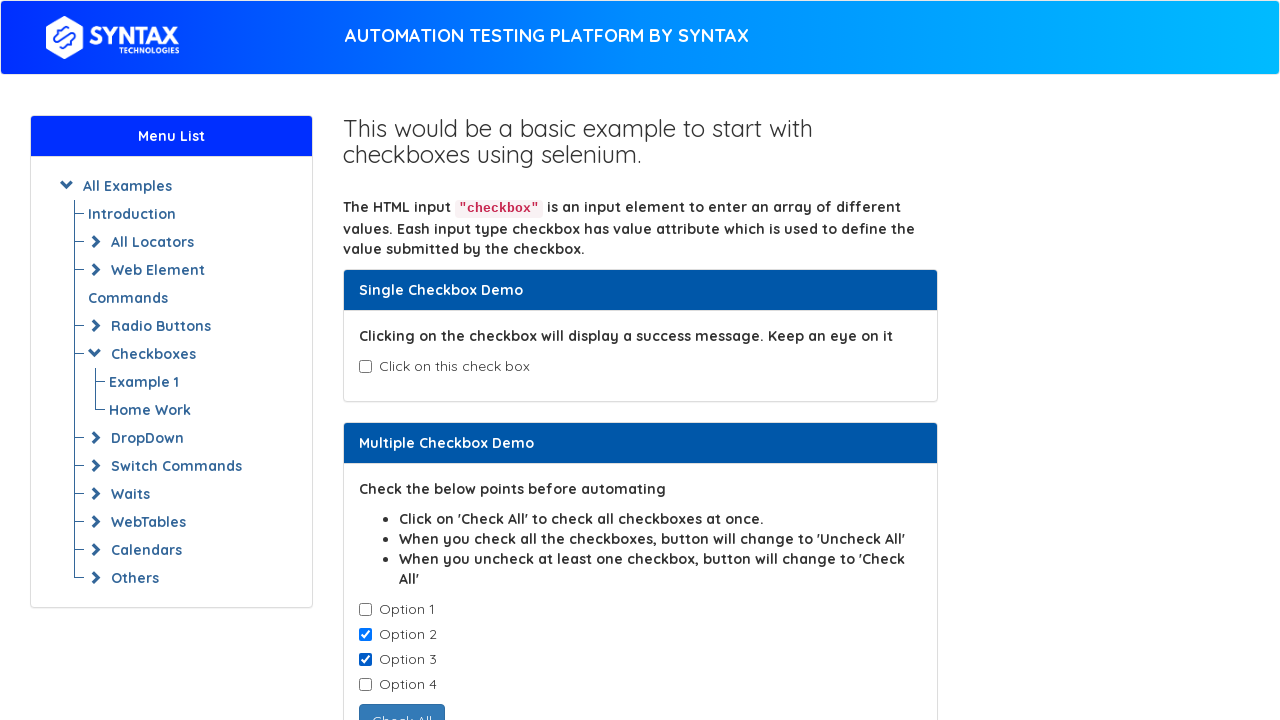

Retrieved checkbox value: Option-4
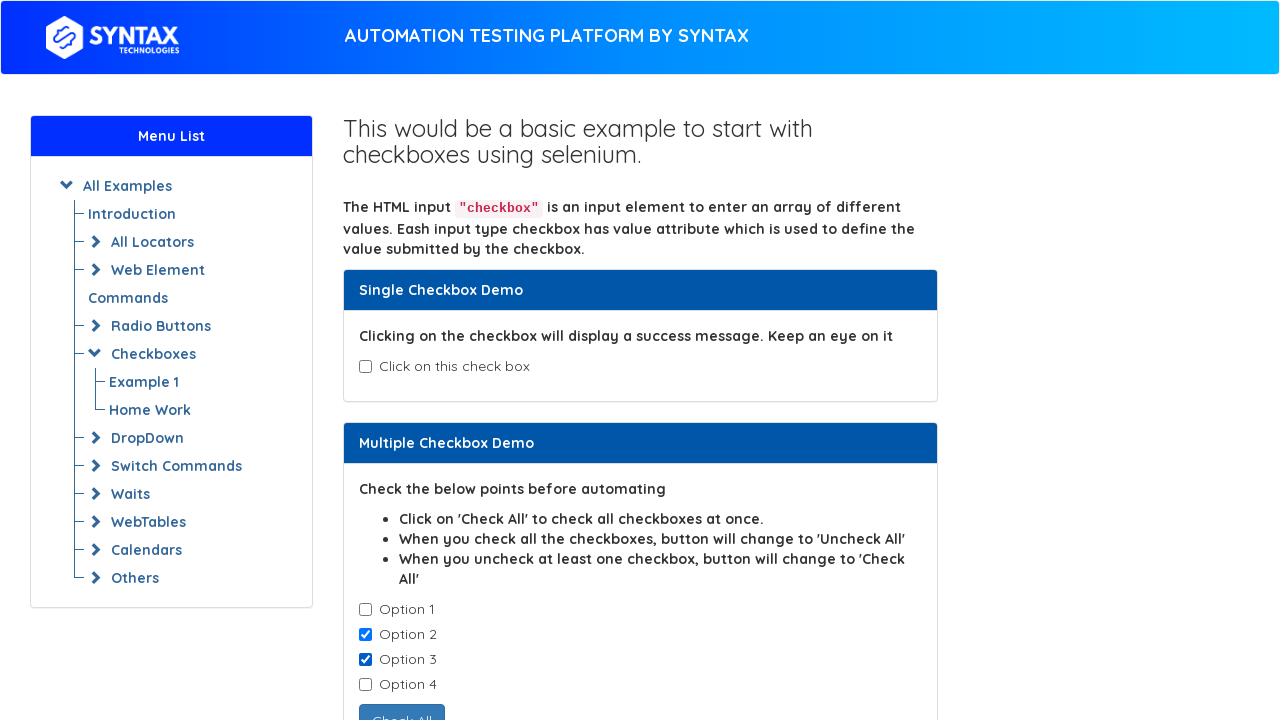

Clicked enable button to activate second checkbox group at (436, 407) on xpath=//button[@id='enabledcheckbox']
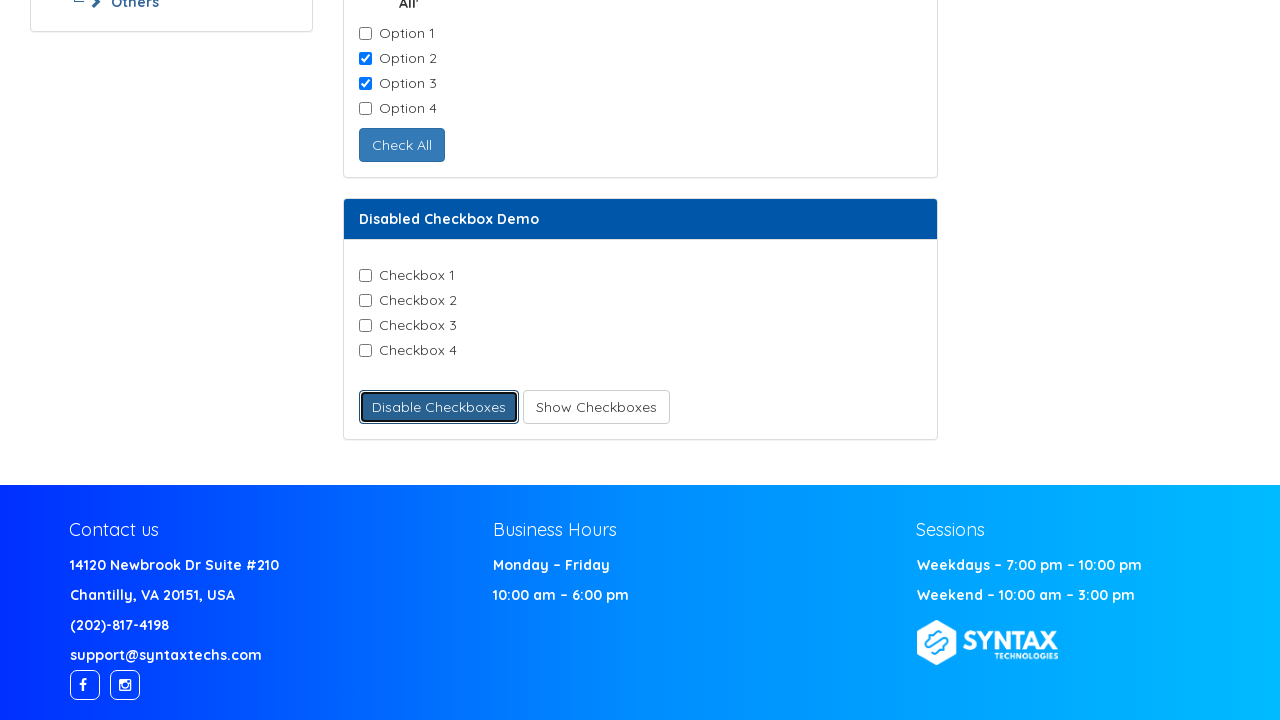

Located all checkboxes in second group (checkbox-field class)
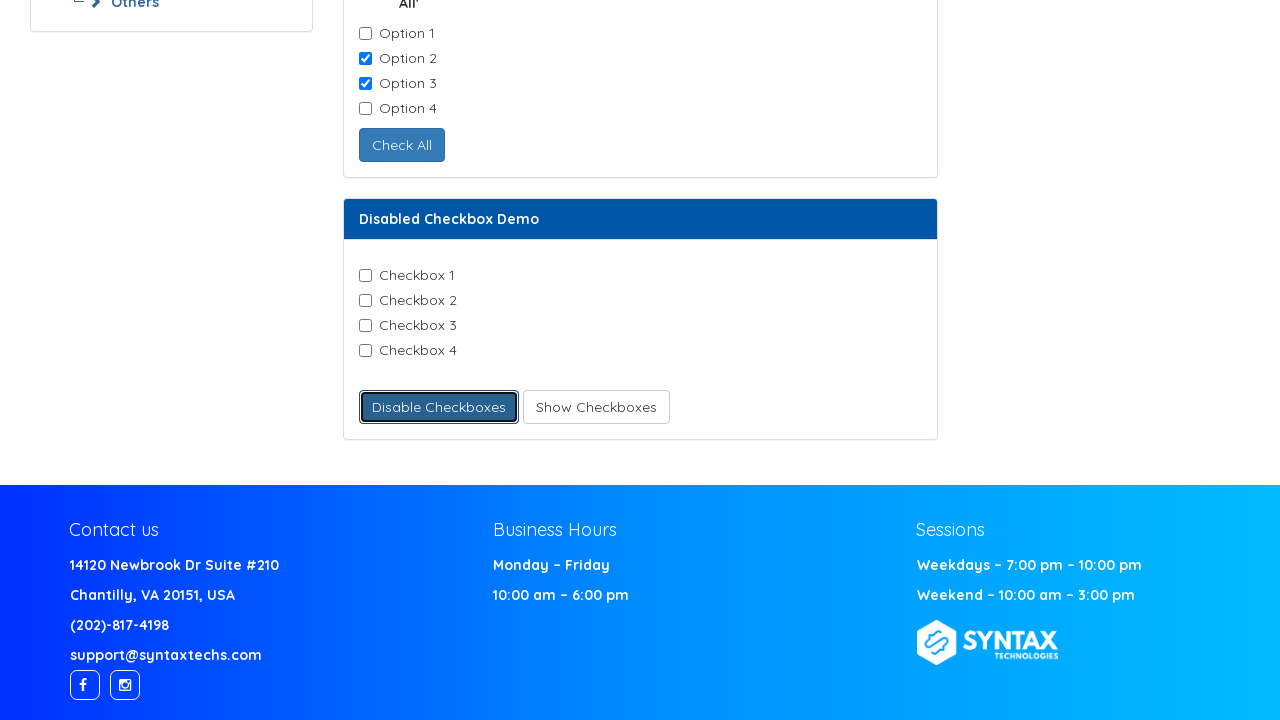

Retrieved checkbox value: Checkbox-1
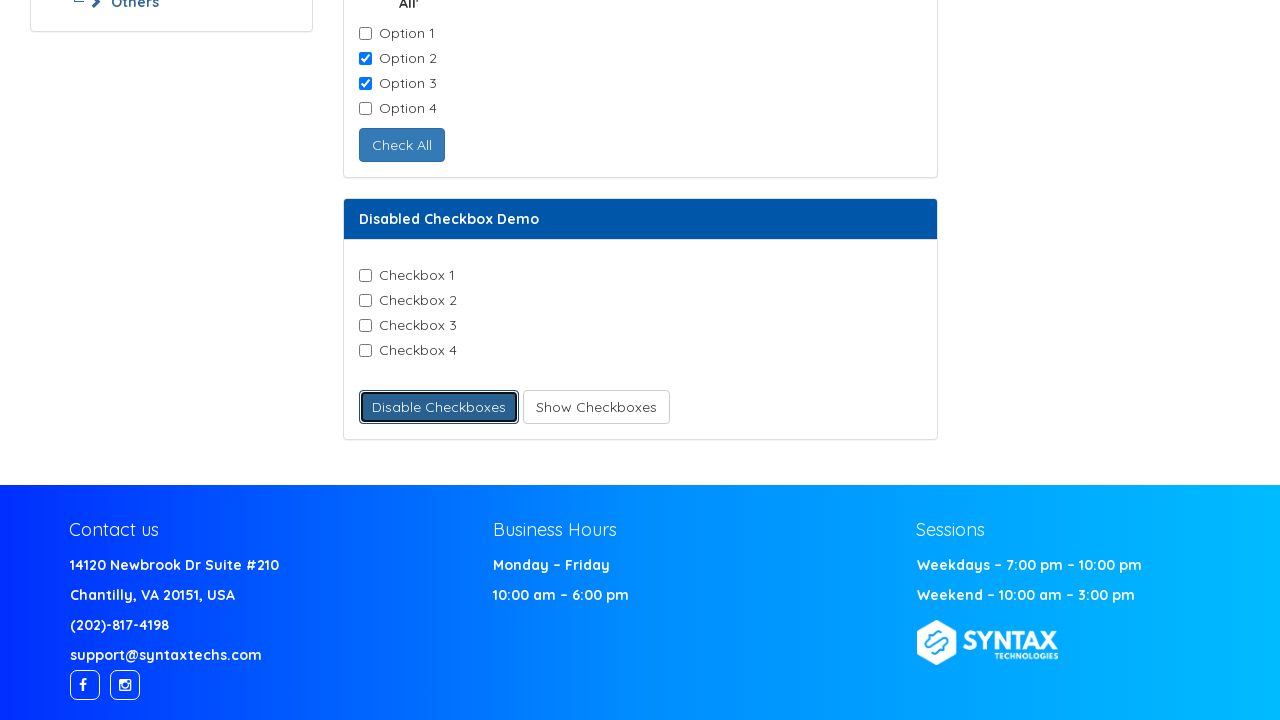

Clicked checkbox with value 'Checkbox-1' at (365, 276) on xpath=//input[@class='checkbox-field'] >> nth=0
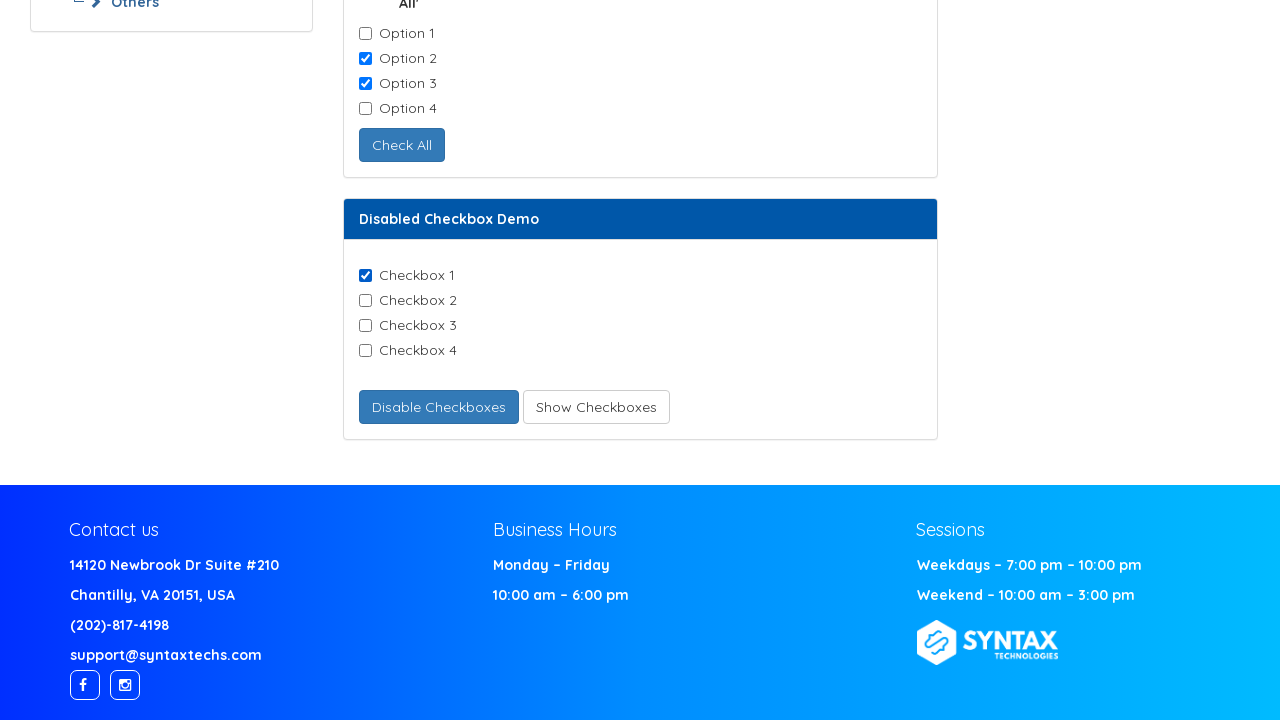

Retrieved checkbox value: Checkbox-2
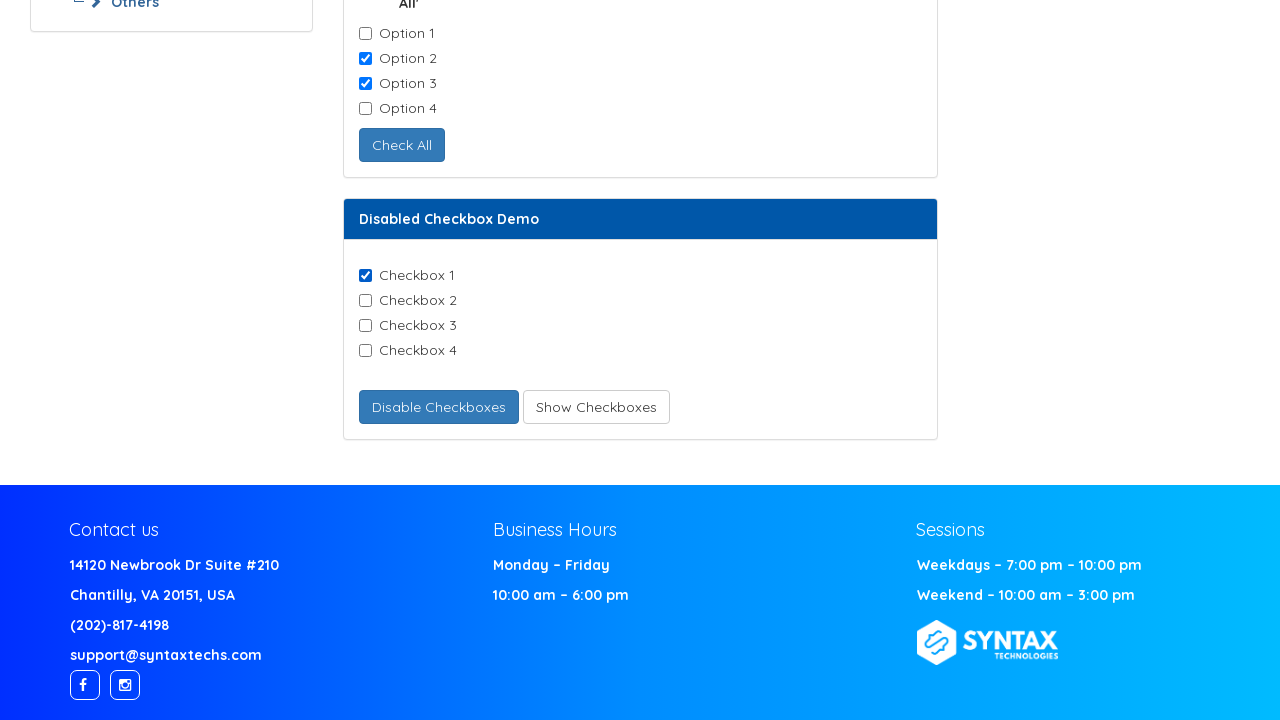

Retrieved checkbox value: Checkbox-3
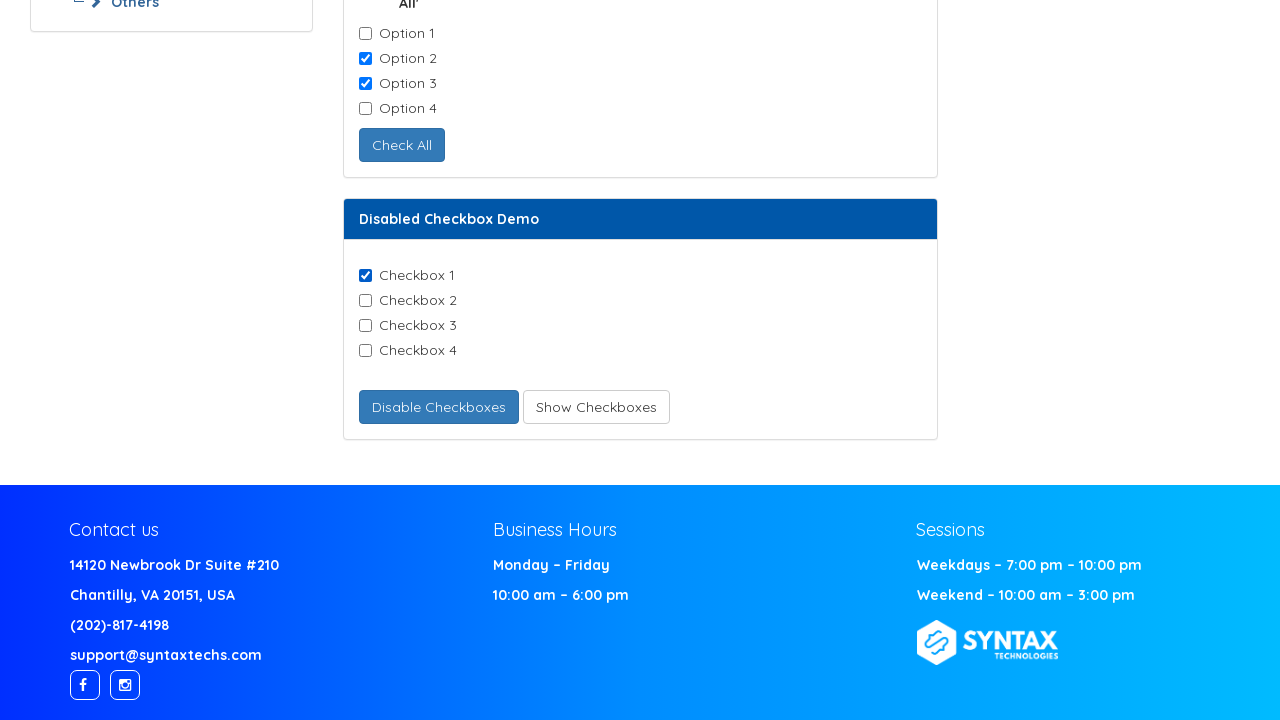

Retrieved checkbox value: Checkbox-4
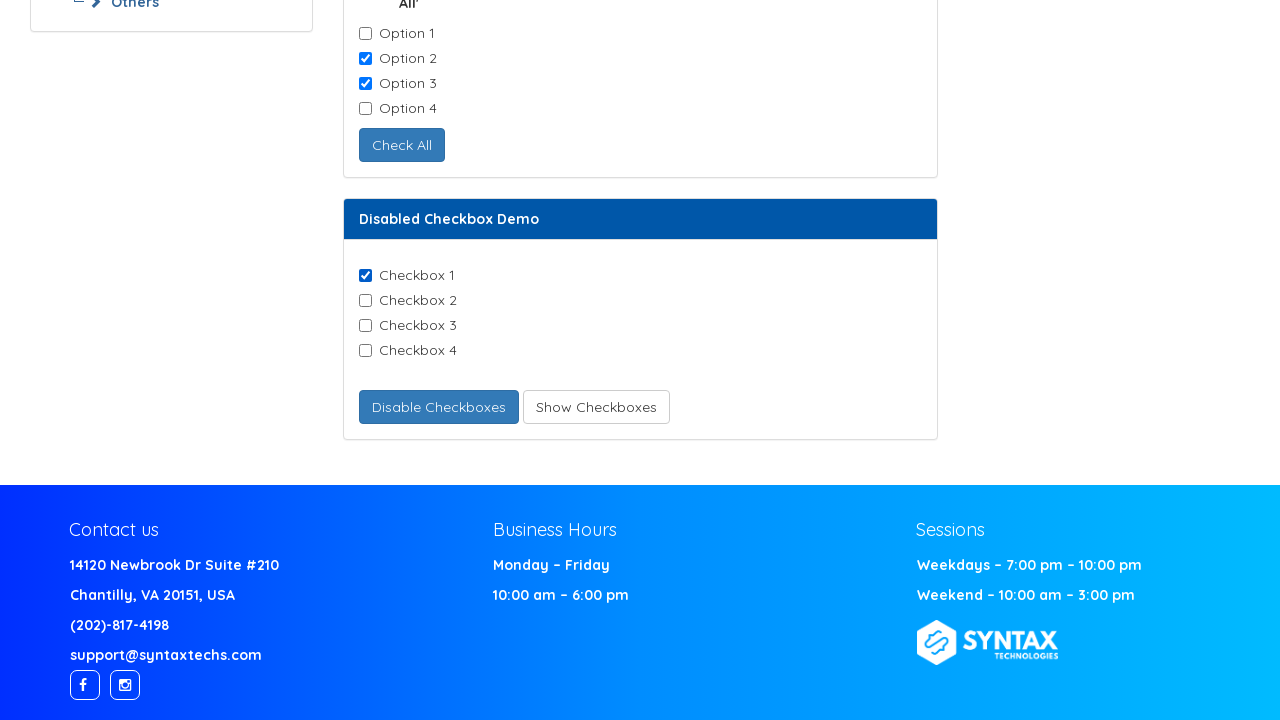

Clicked checkbox with value 'Checkbox-4' at (365, 351) on xpath=//input[@class='checkbox-field'] >> nth=3
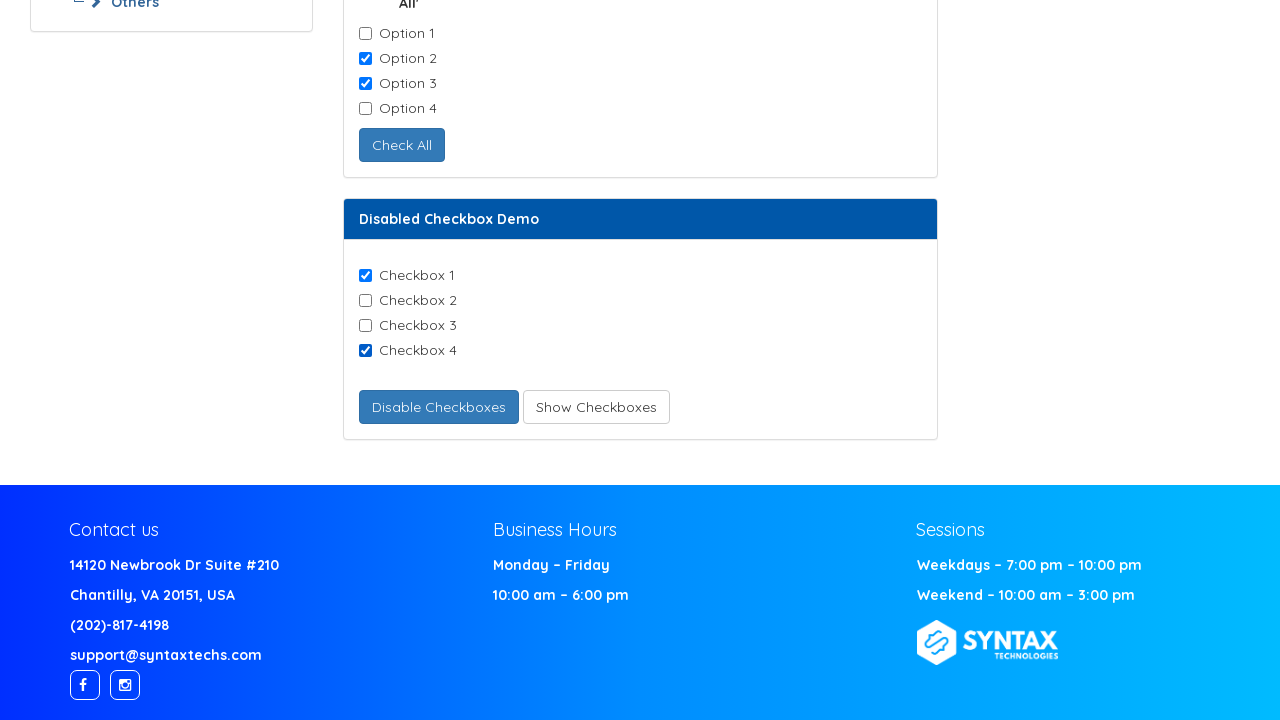

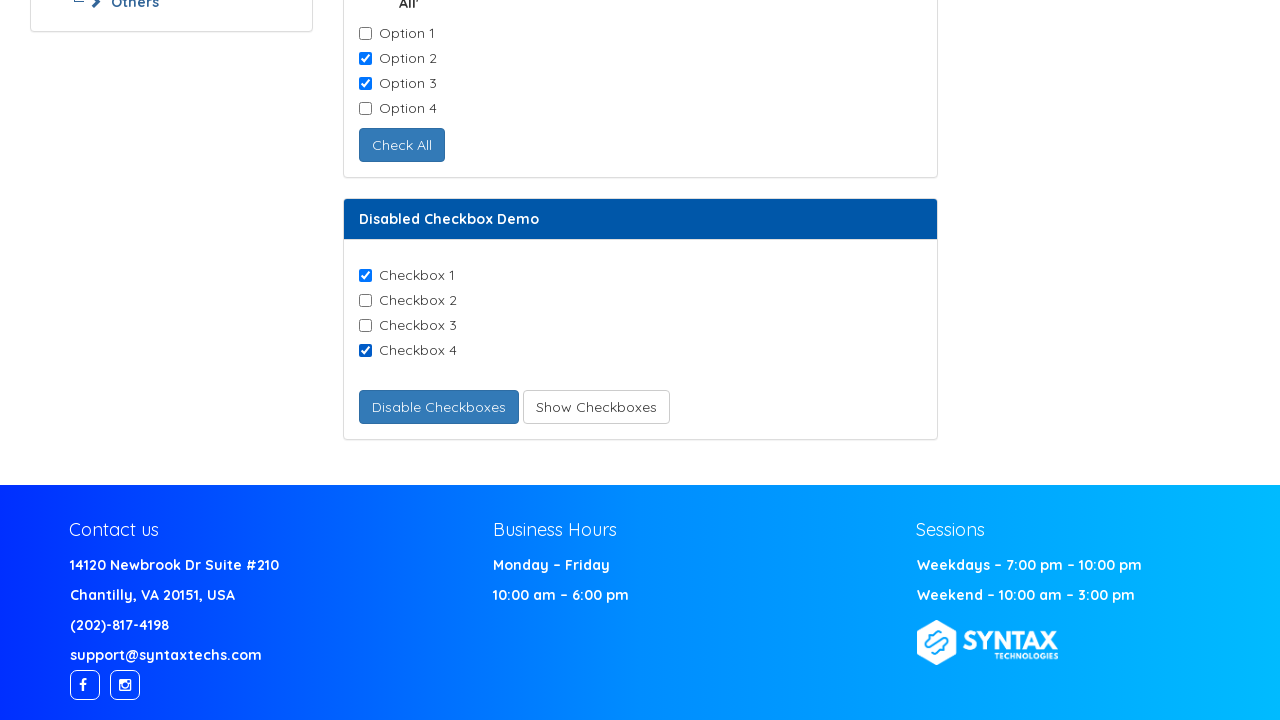